Tests completing all tasks at once using the toggle-all button on the All filter

Starting URL: https://todomvc4tasj.herokuapp.com/

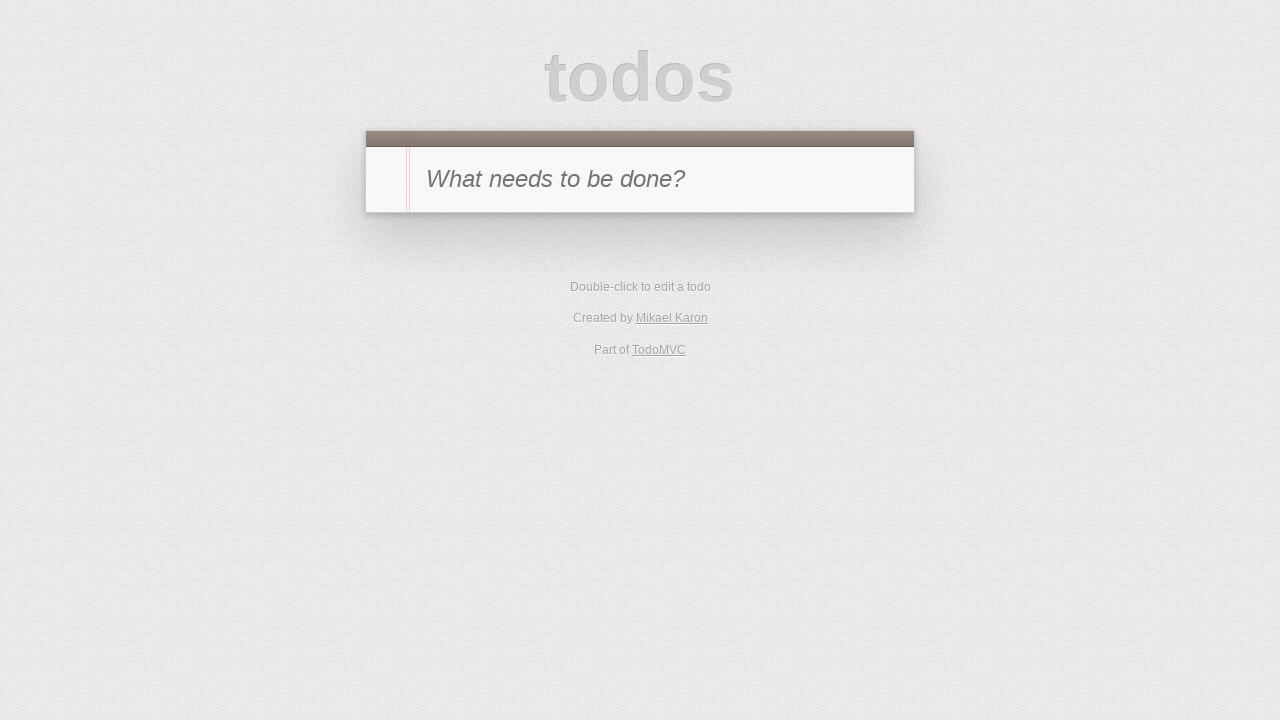

Filled new-todo field with 'a' on #new-todo
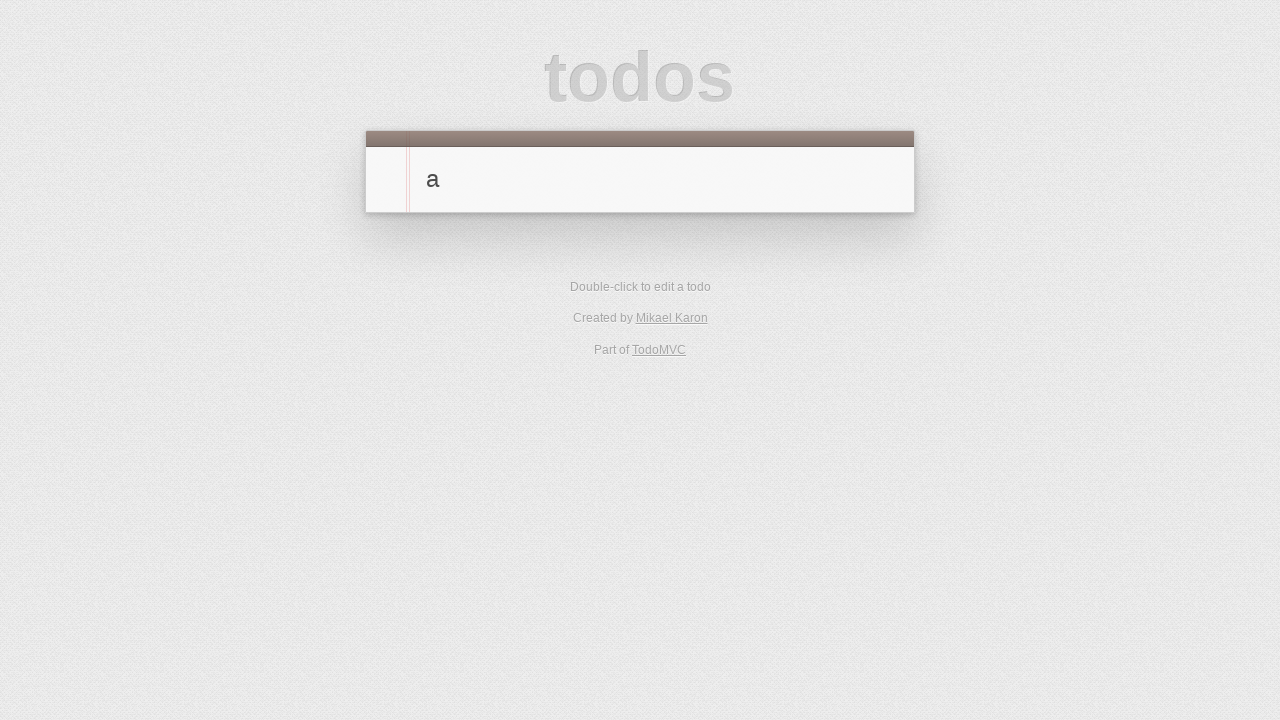

Pressed Enter to create first task 'a' on #new-todo
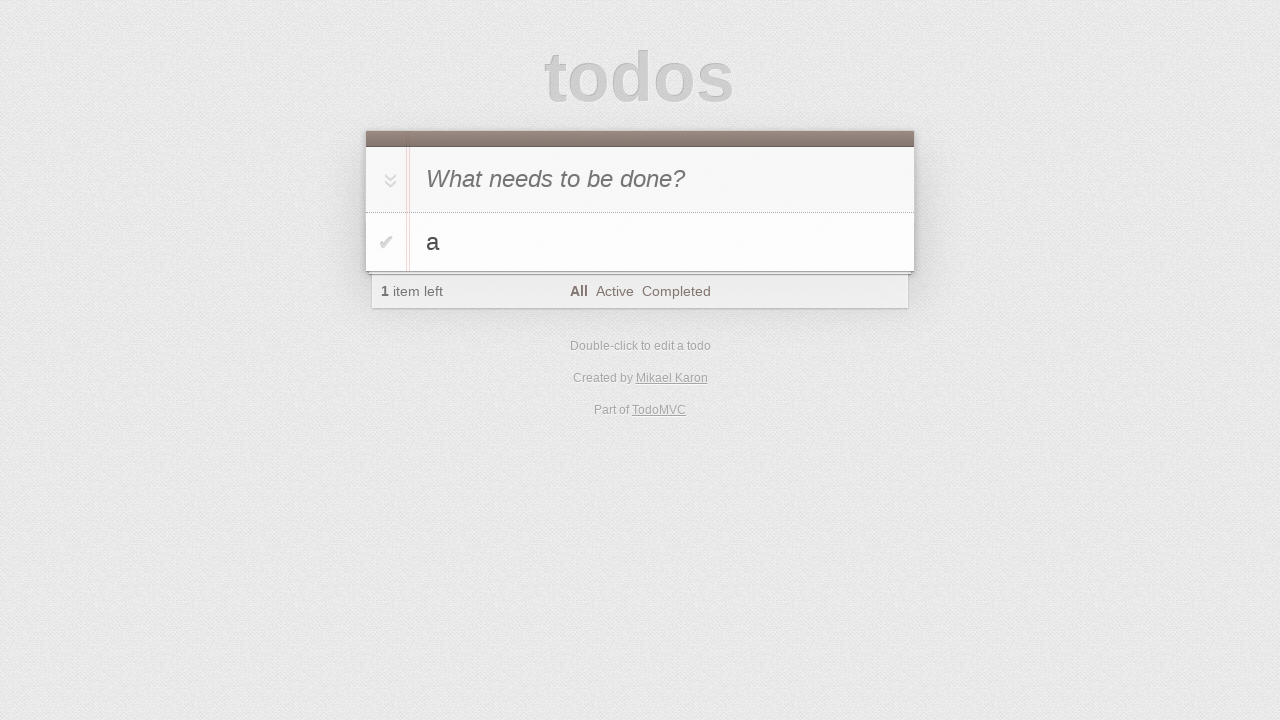

Filled new-todo field with 'b' on #new-todo
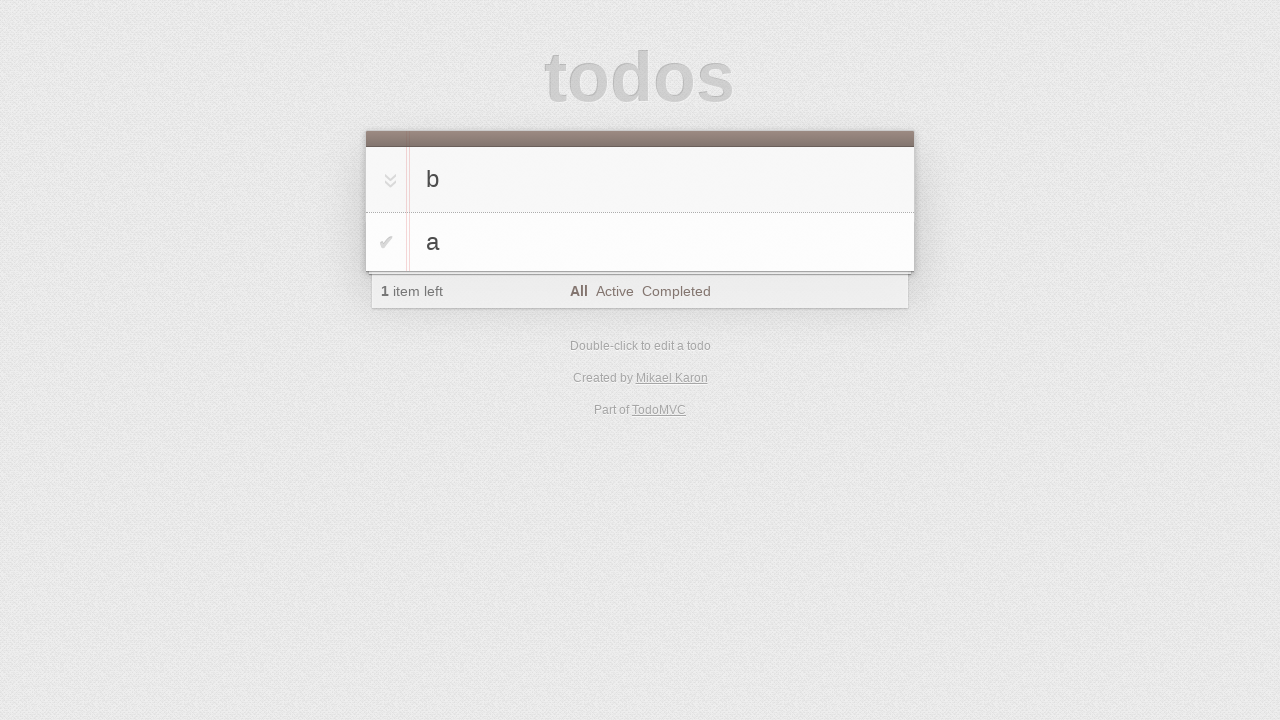

Pressed Enter to create second task 'b' on #new-todo
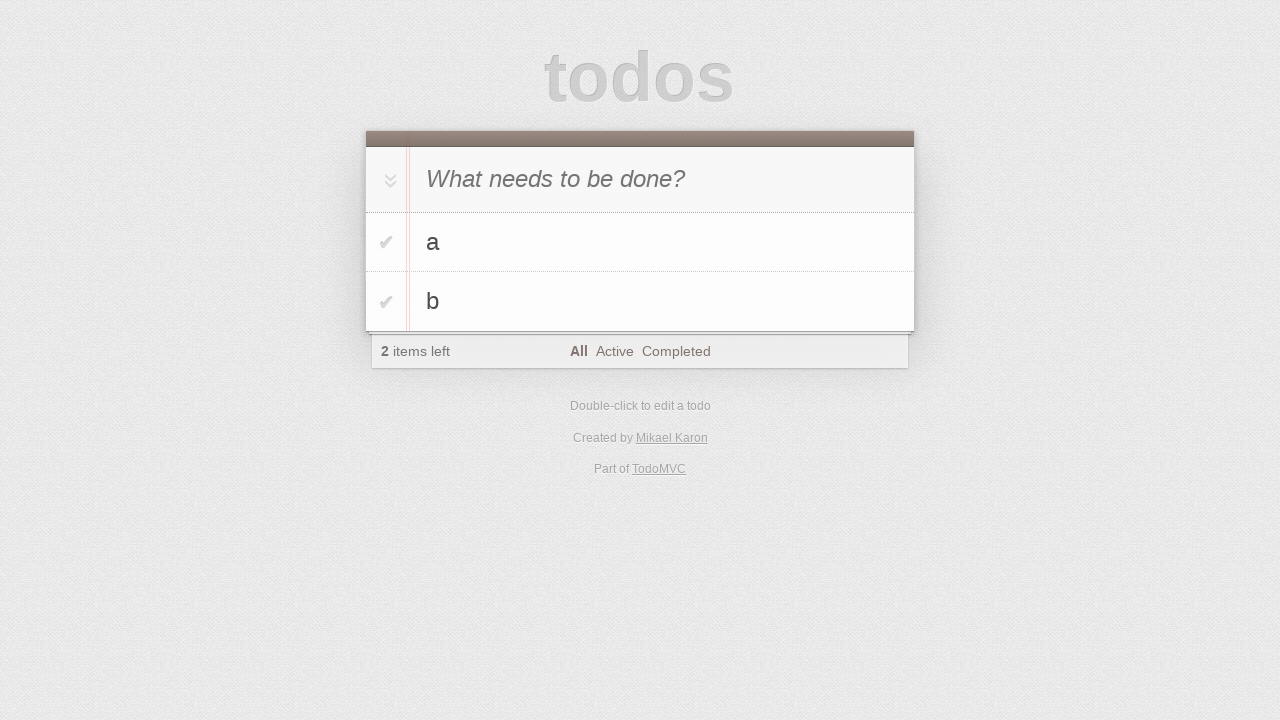

Clicked toggle-all button to complete all tasks at (388, 180) on #toggle-all
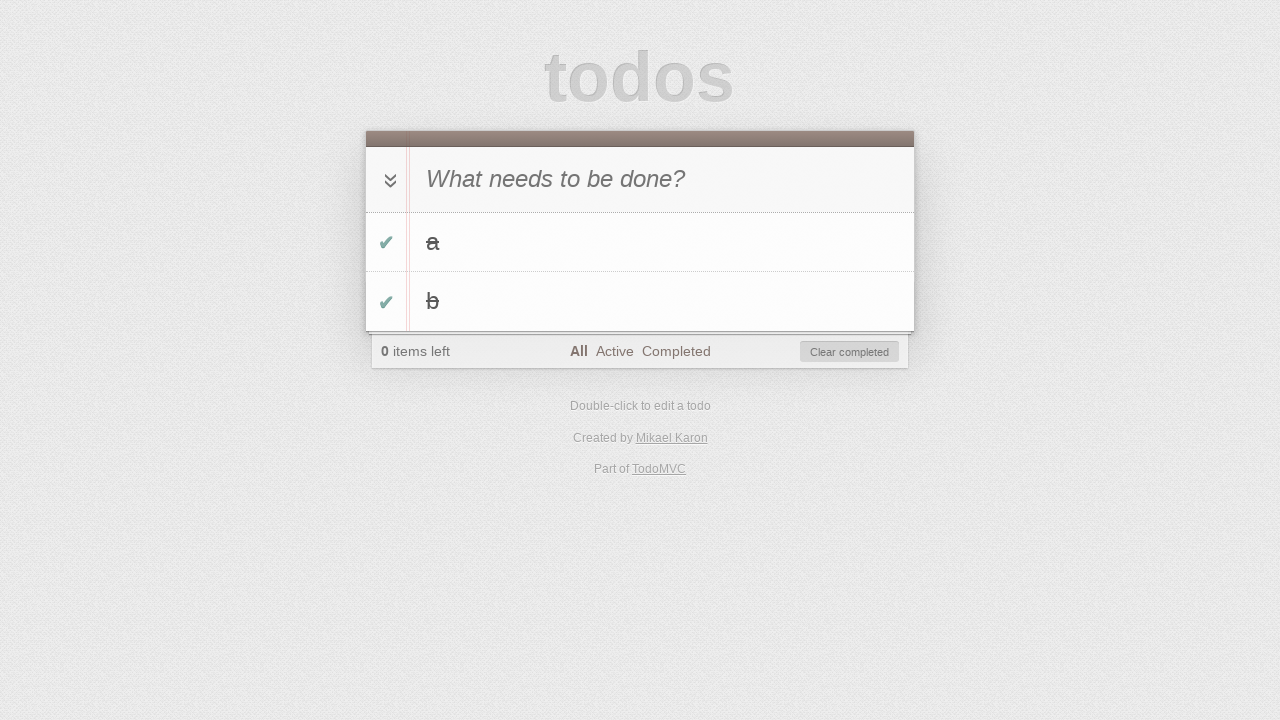

Verified items left count is 0
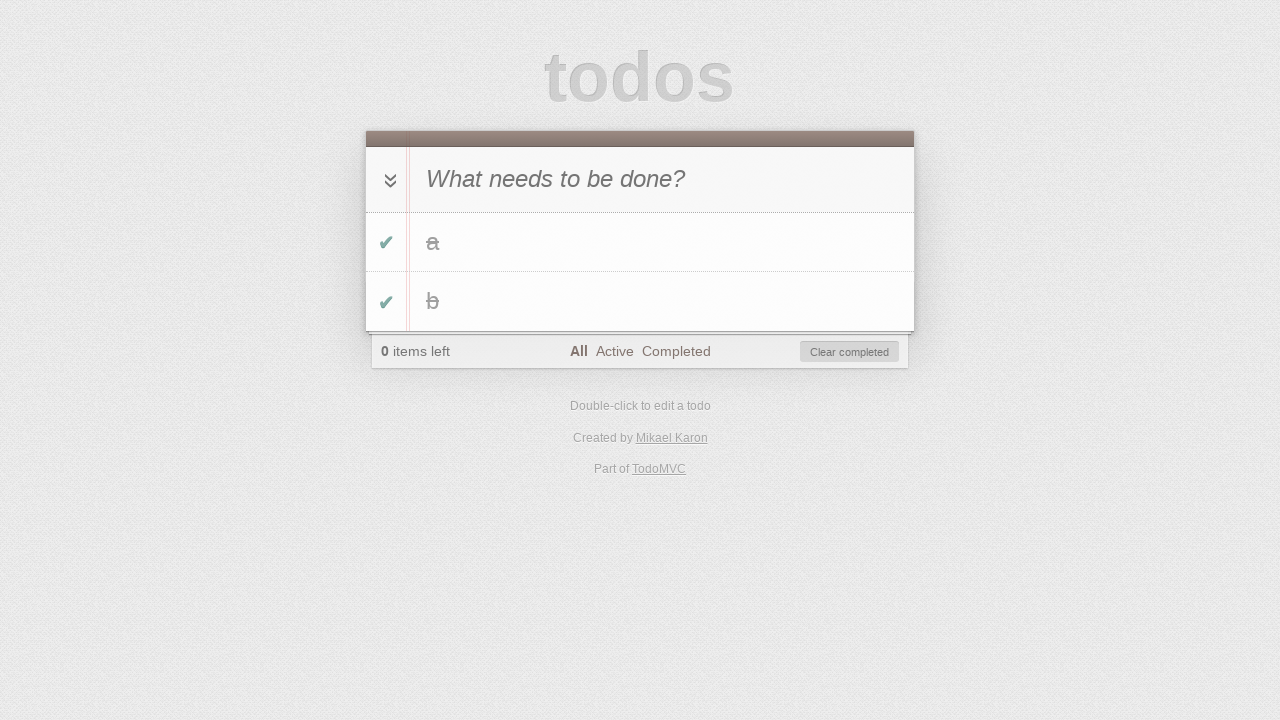

Clicked Completed filter at (676, 351) on text=Completed
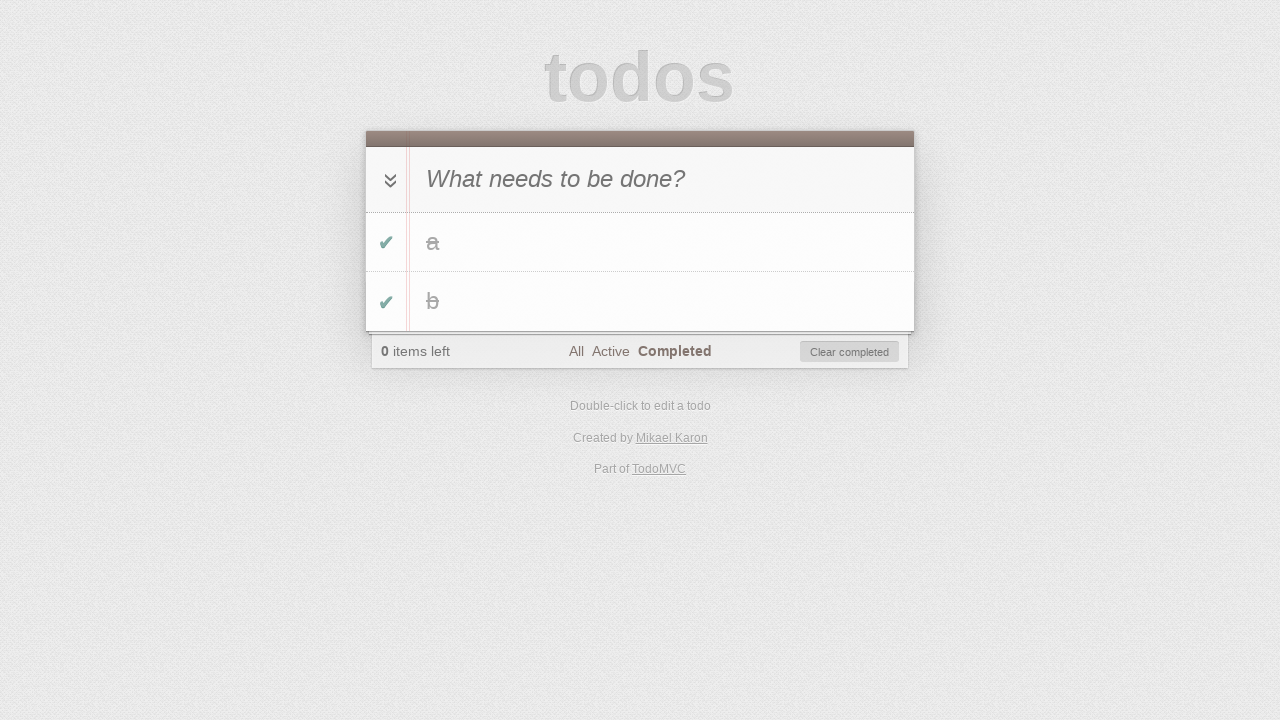

Waited for completed task 'a' to be visible
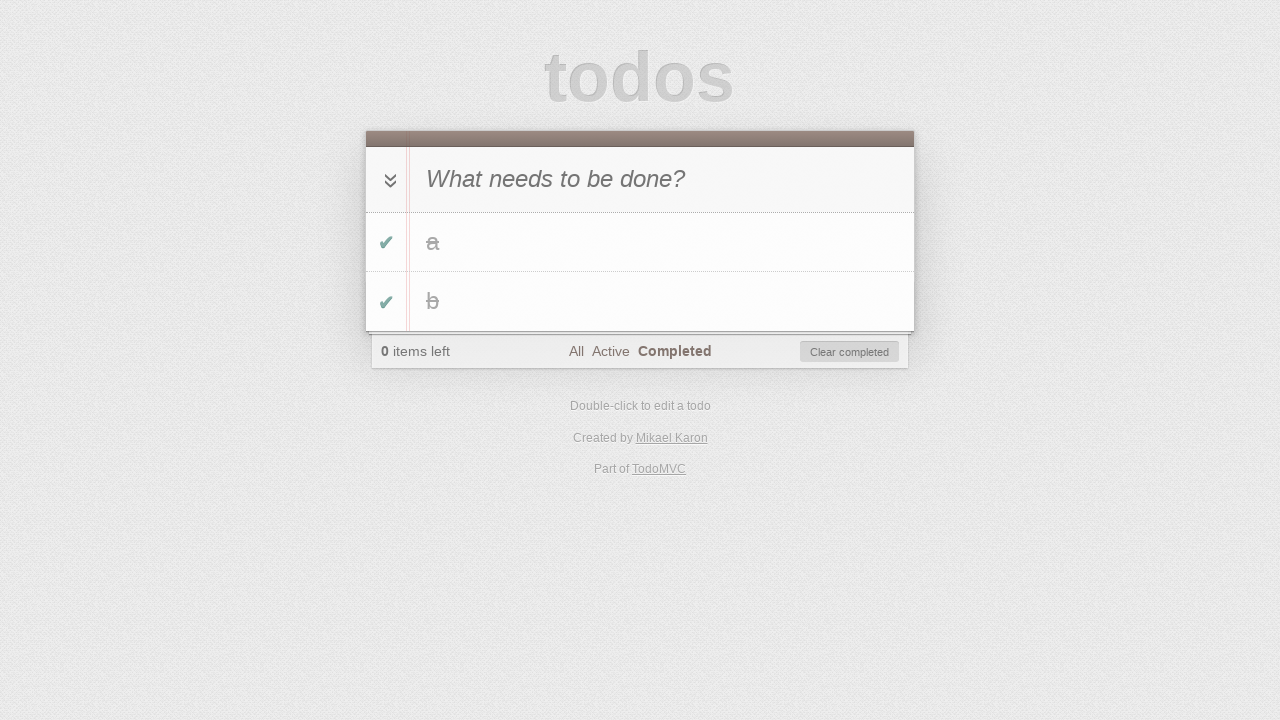

Waited for completed task 'b' to be visible
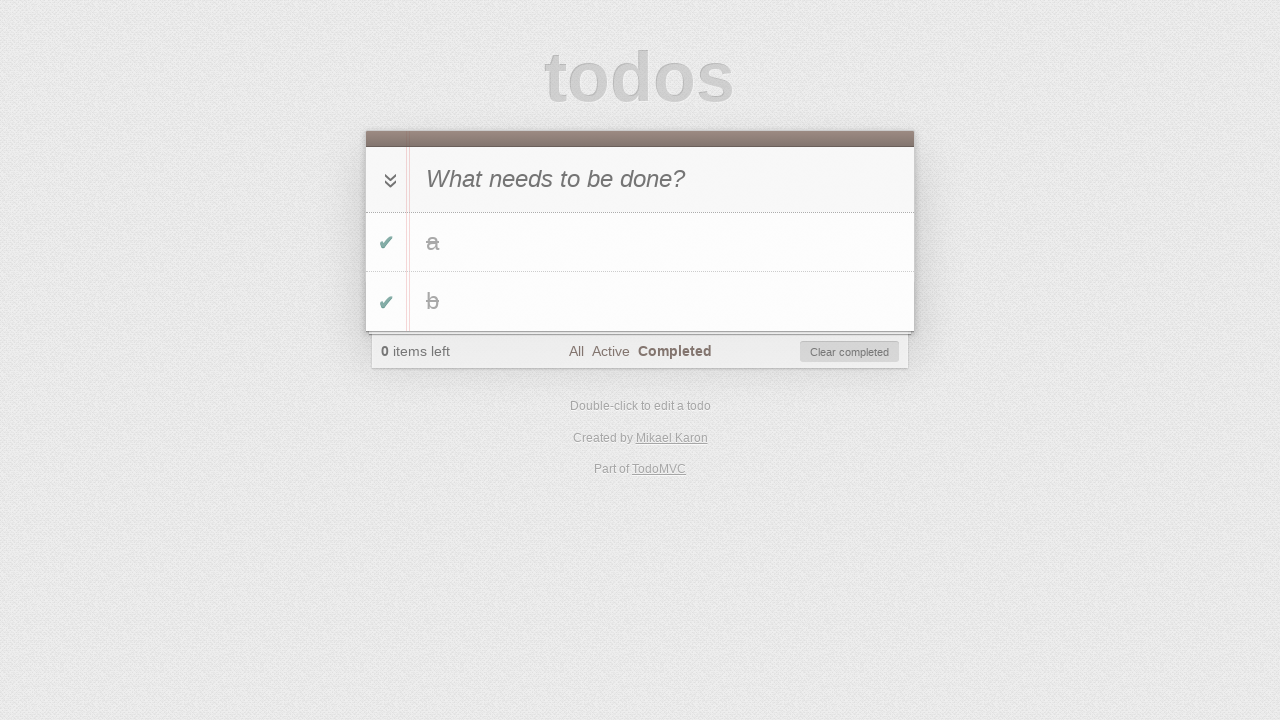

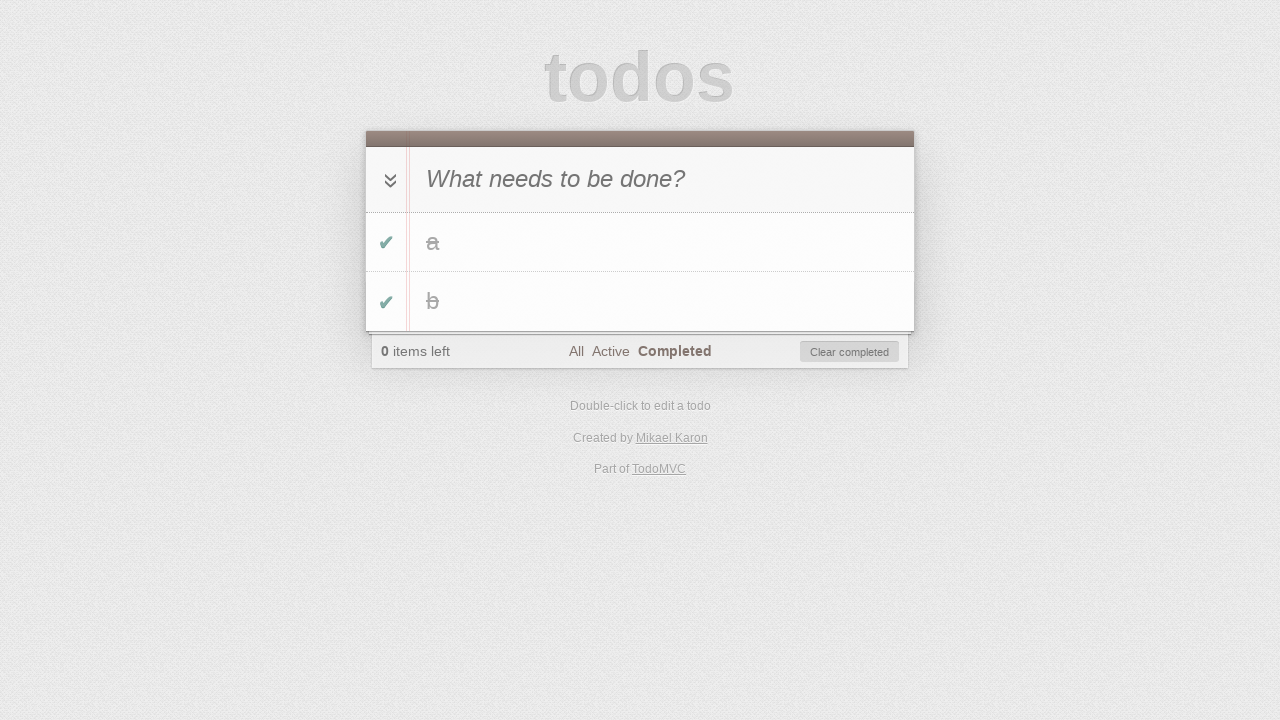